Tests injecting jQuery Growl library into a page and displaying notification messages using JavaScript execution. Demonstrates how to add external scripts and CSS dynamically to a page.

Starting URL: http://the-internet.herokuapp.com

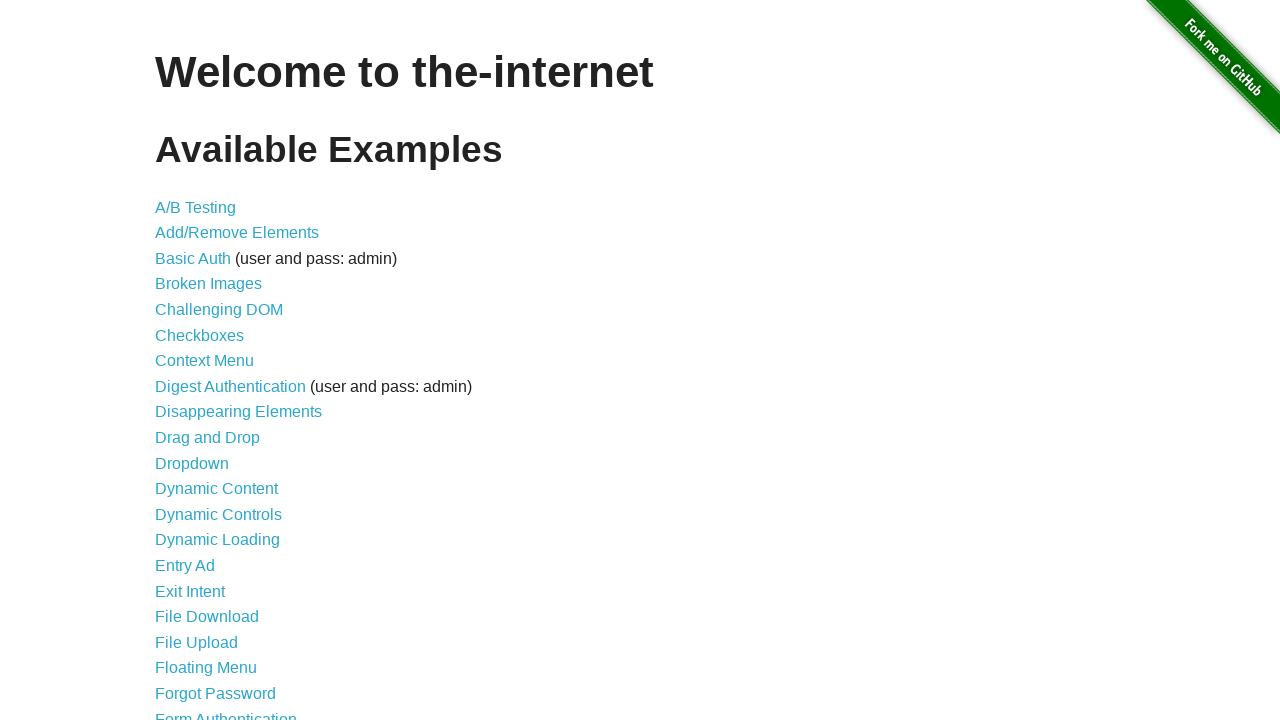

Injected jQuery library into page if not already present
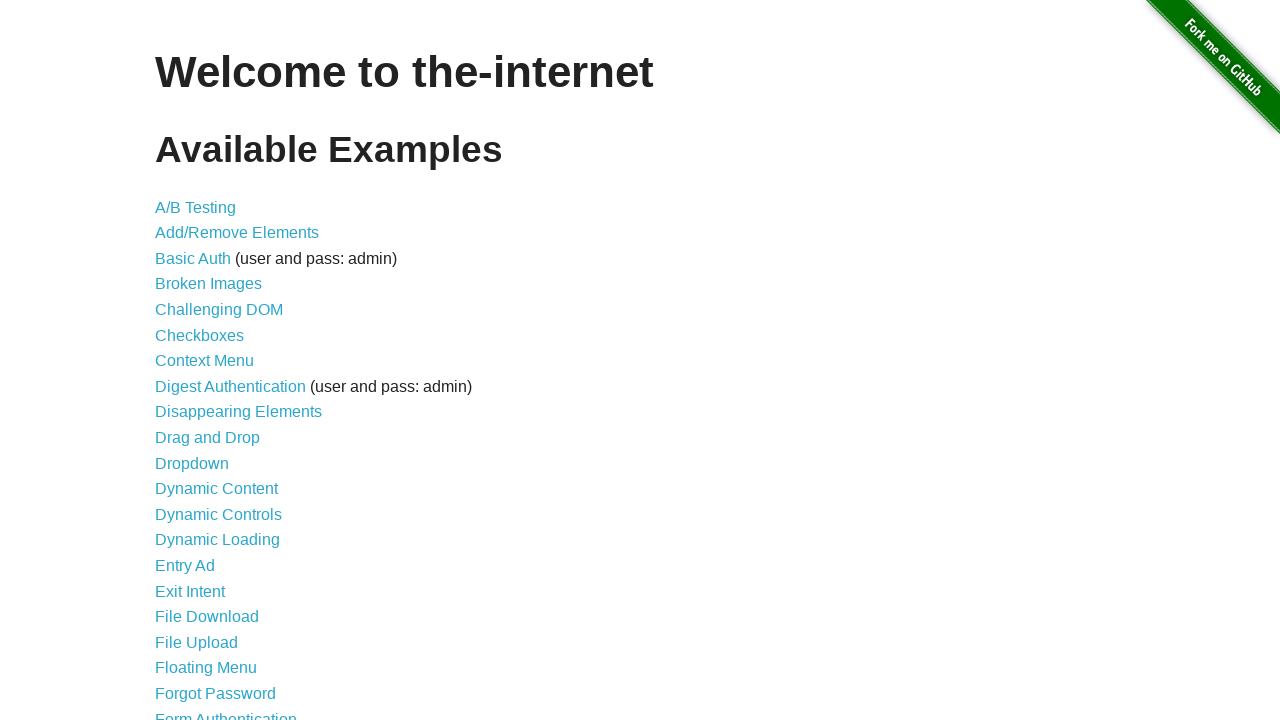

jQuery library loaded and available
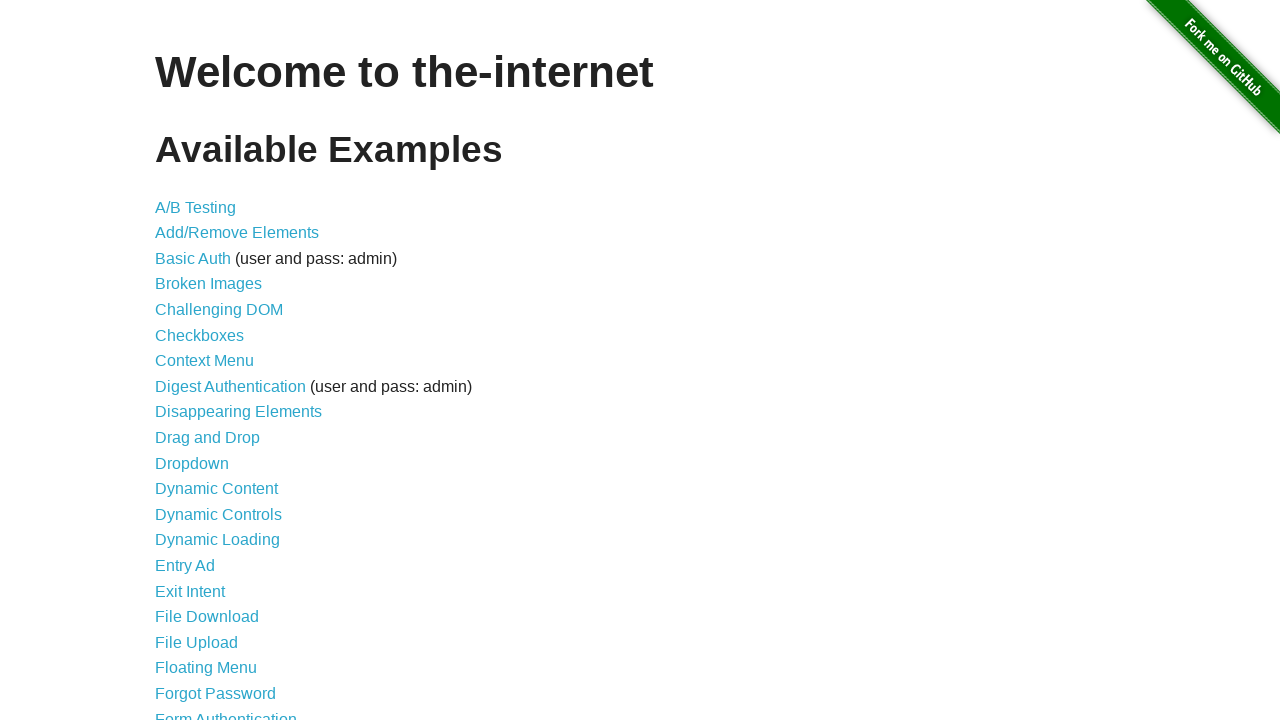

Loaded jquery-growl JavaScript library
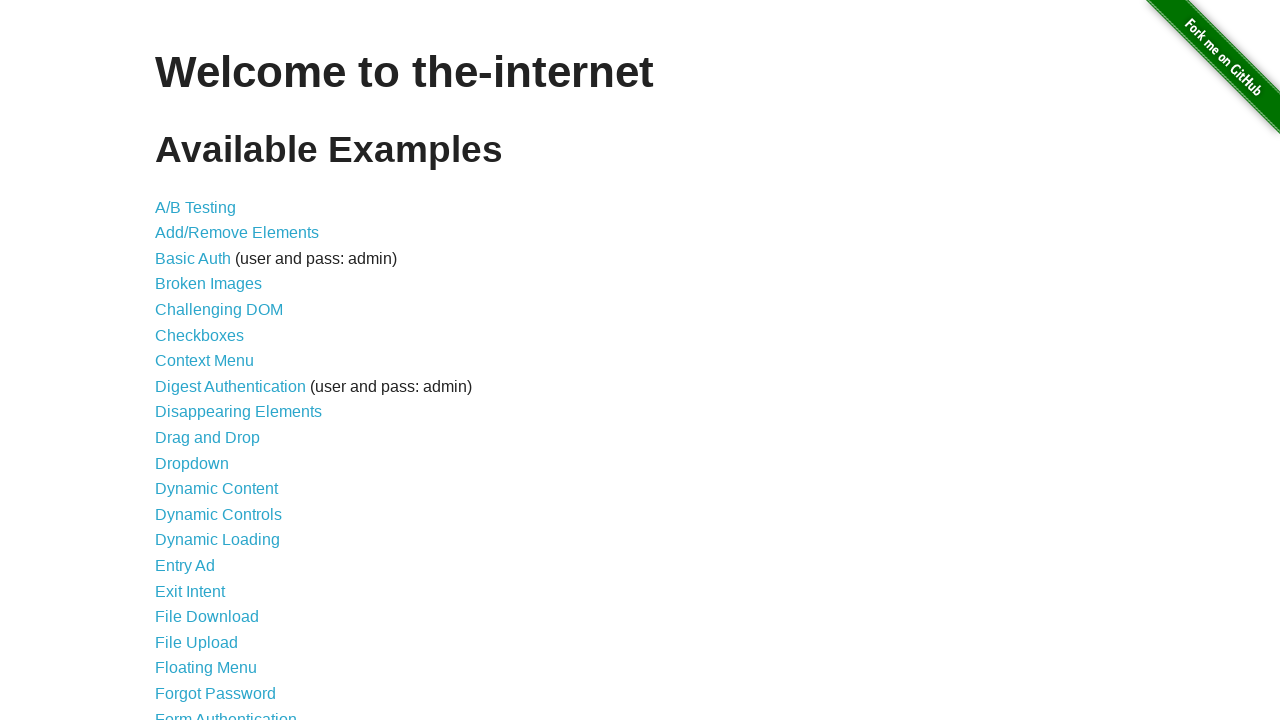

Added jquery-growl CSS stylesheet to page
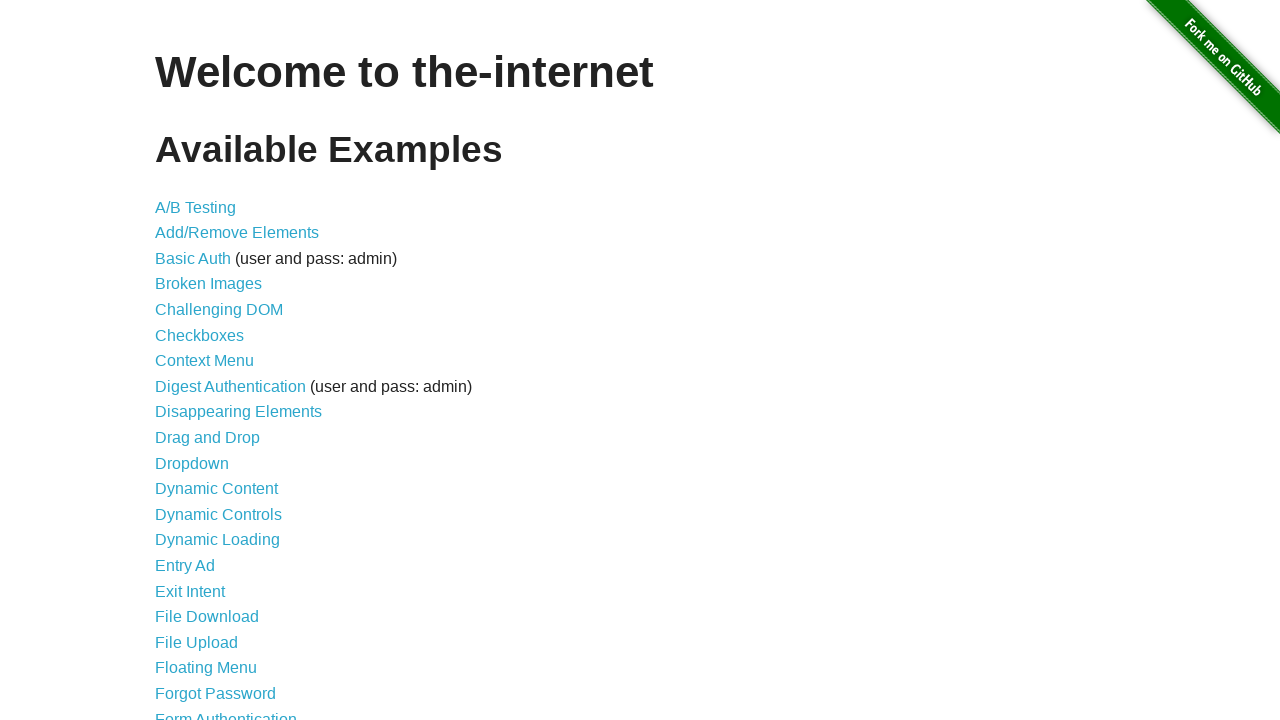

Waited for growl library to fully initialize
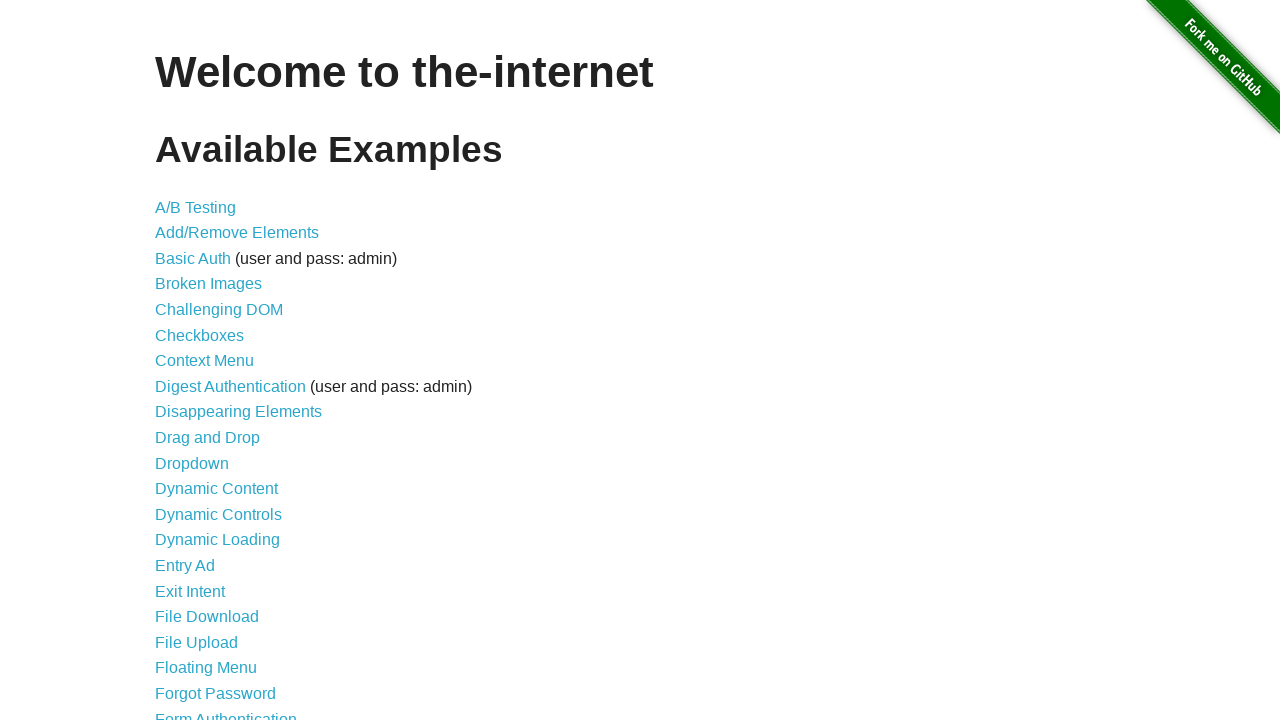

Displayed growl notification with GET request message
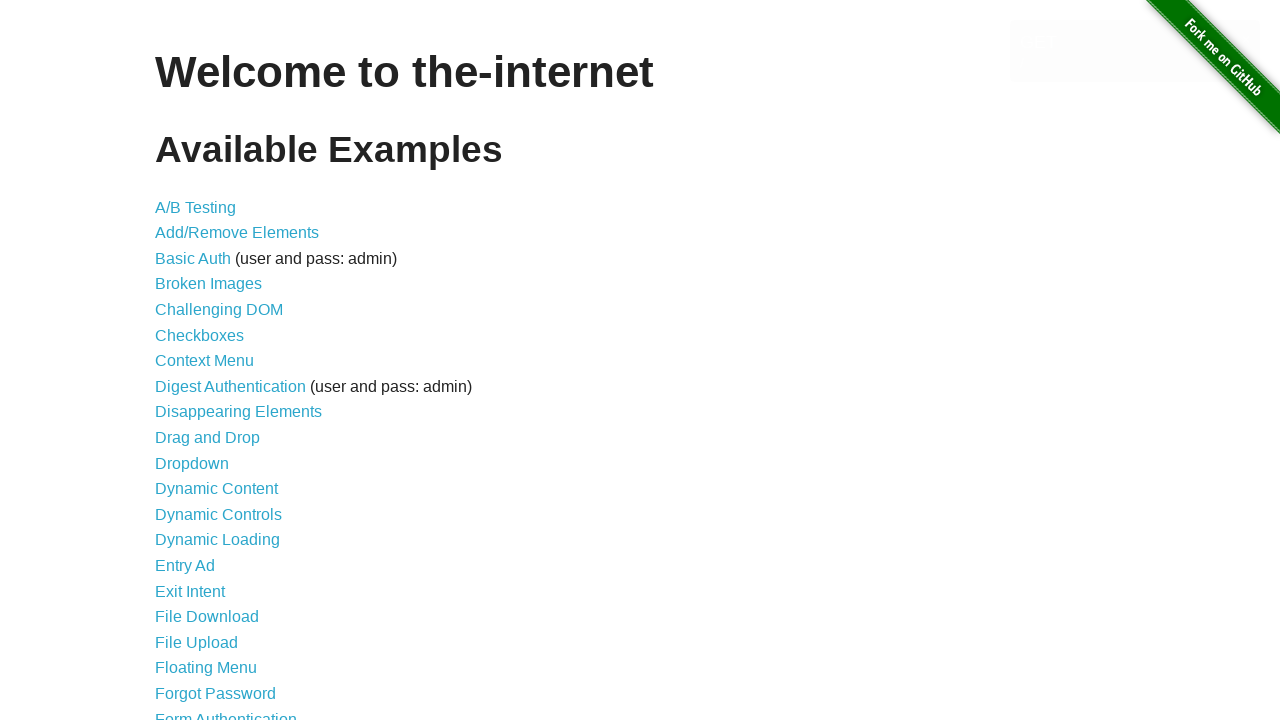

Displayed growl error notification
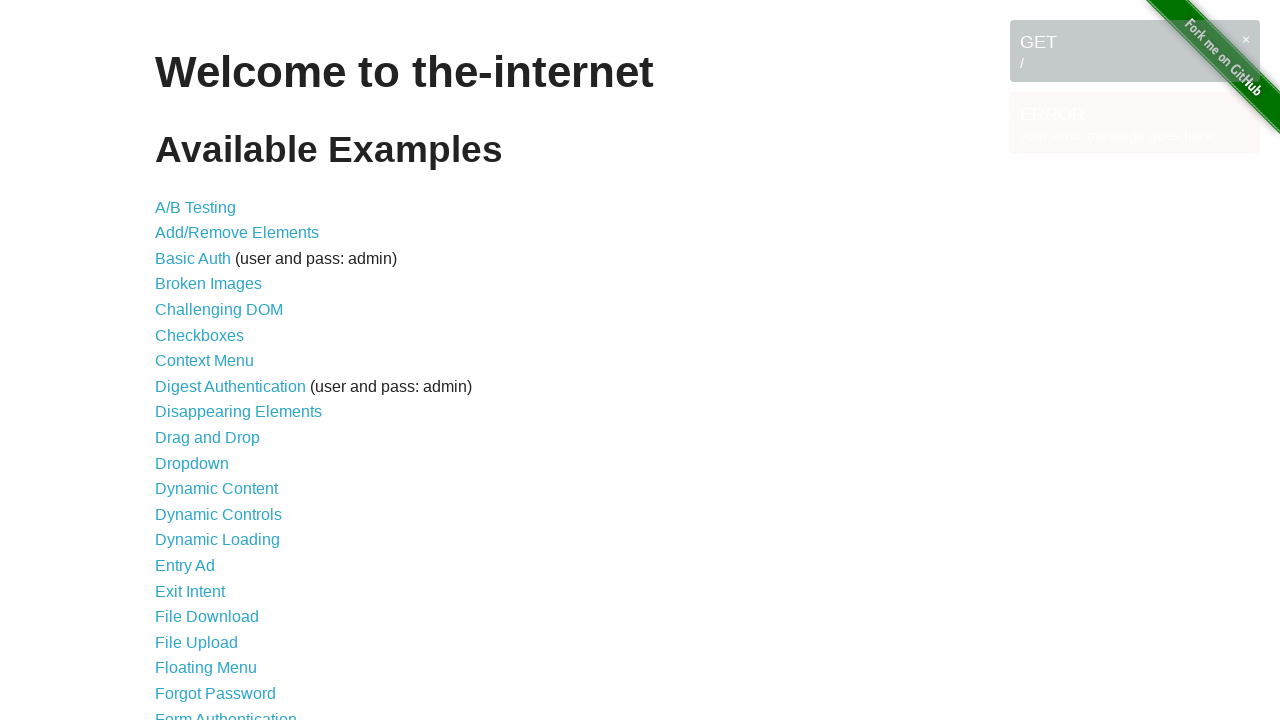

Displayed growl notice notification
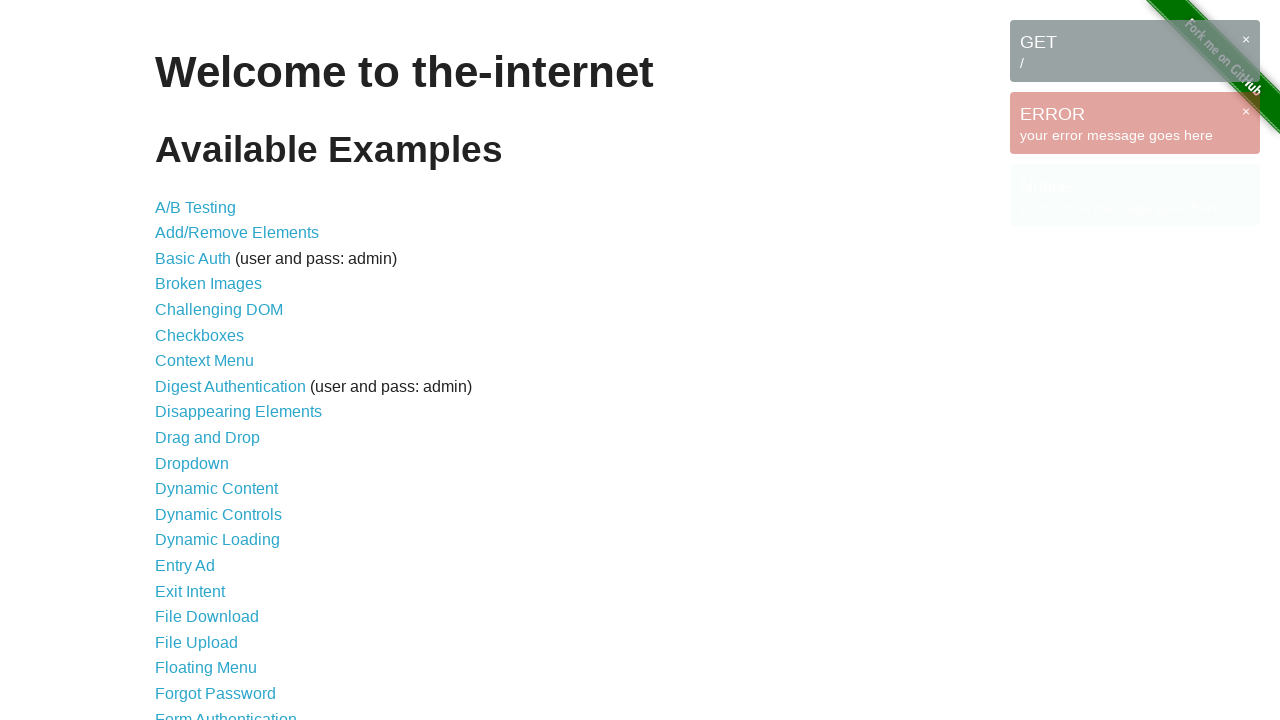

Displayed growl warning notification
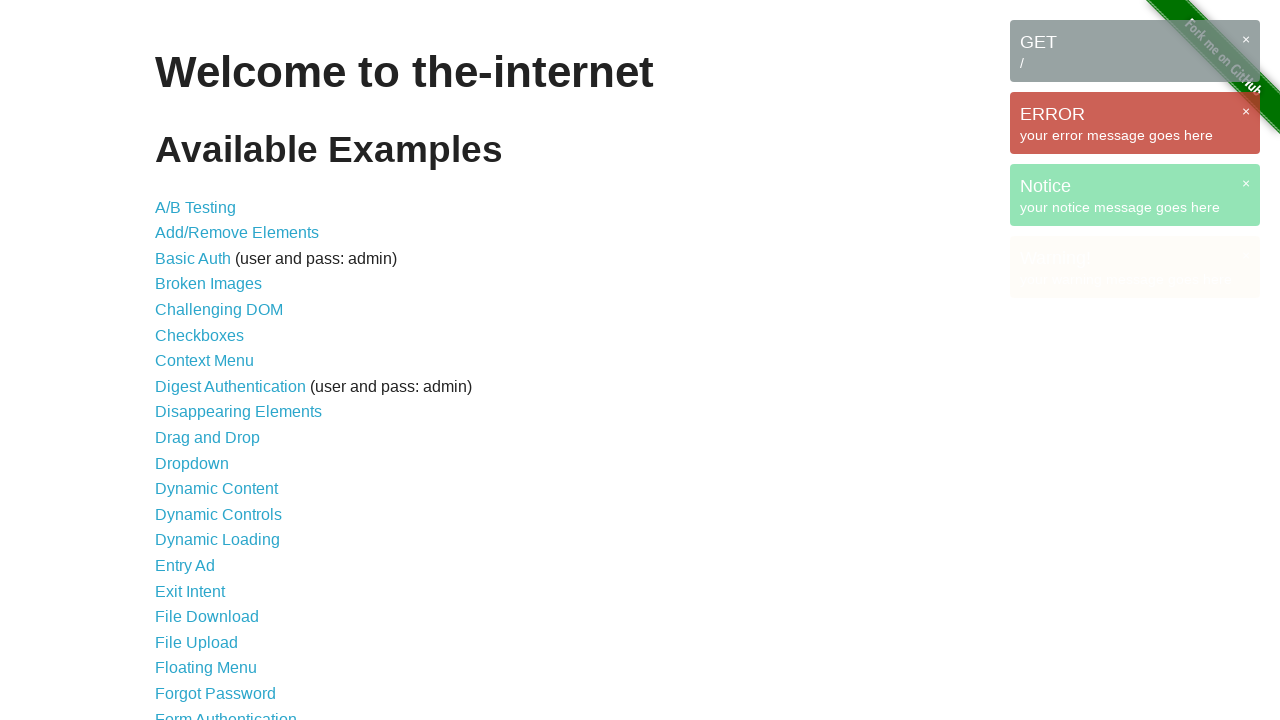

Waited to view all growl notifications displayed on page
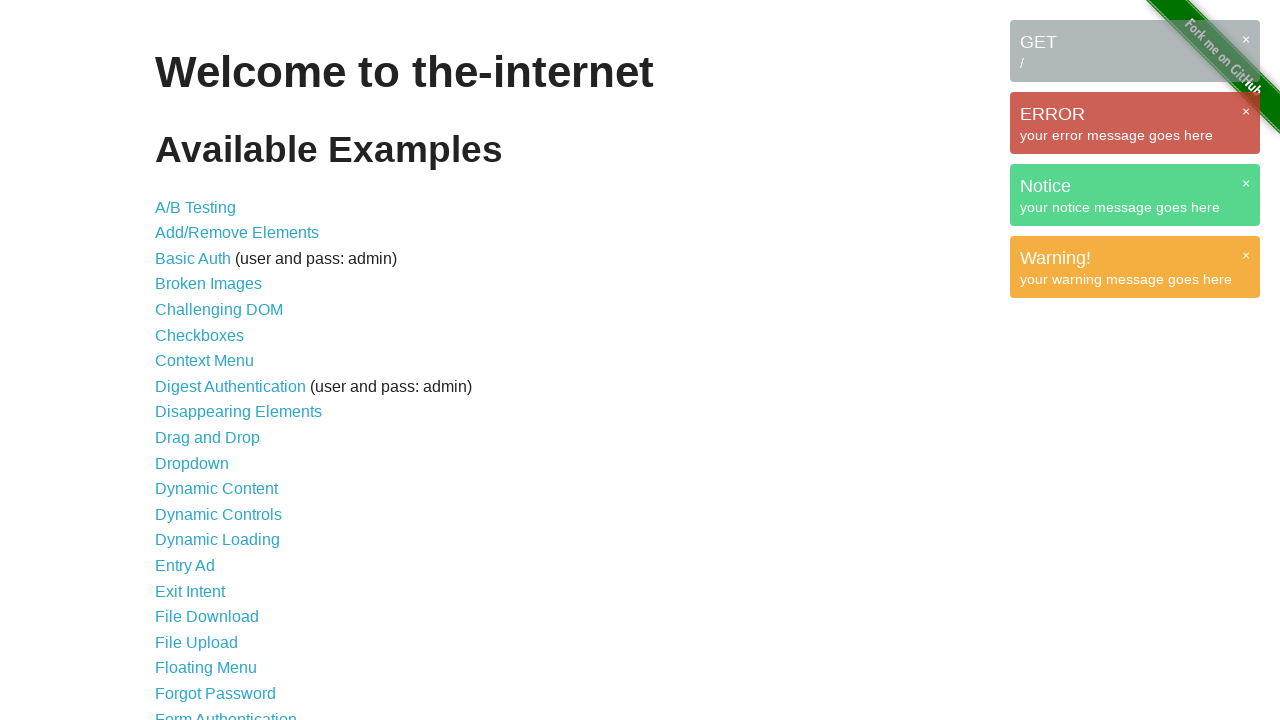

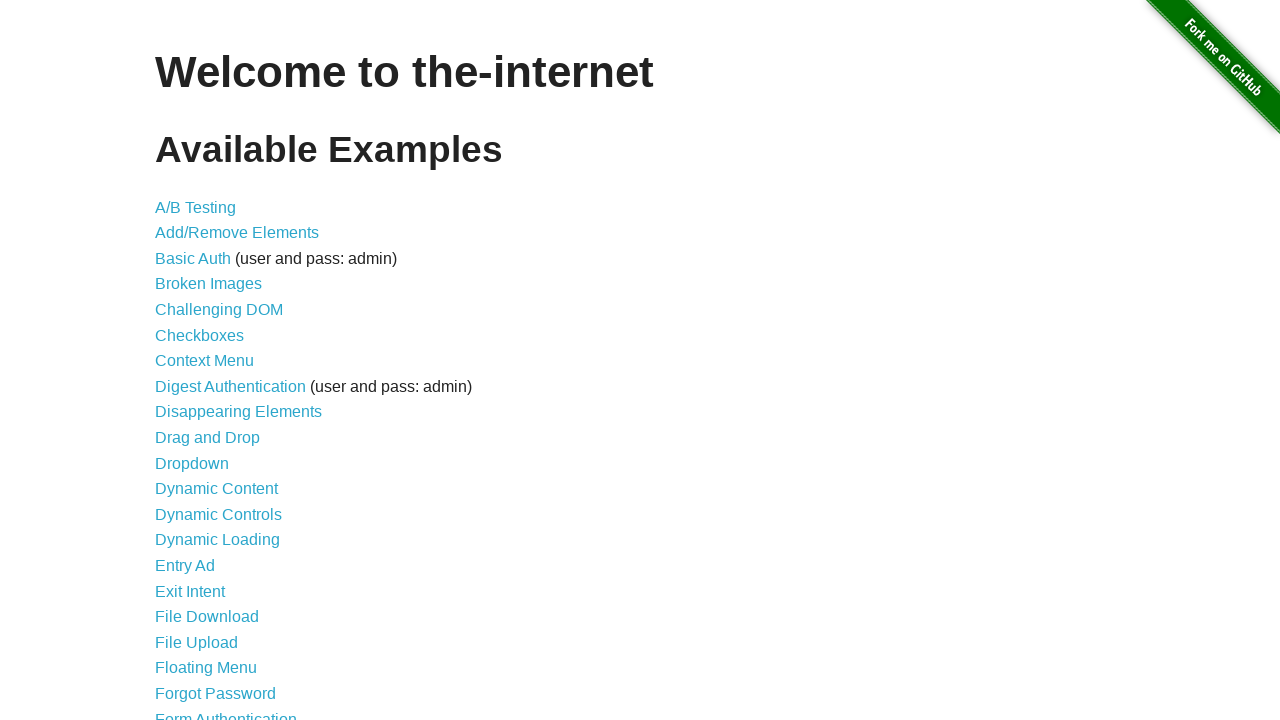